Tests opening a new tab by clicking a button and switching to verify its title contains expected text

Starting URL: https://rahulshettyacademy.com/AutomationPractice/

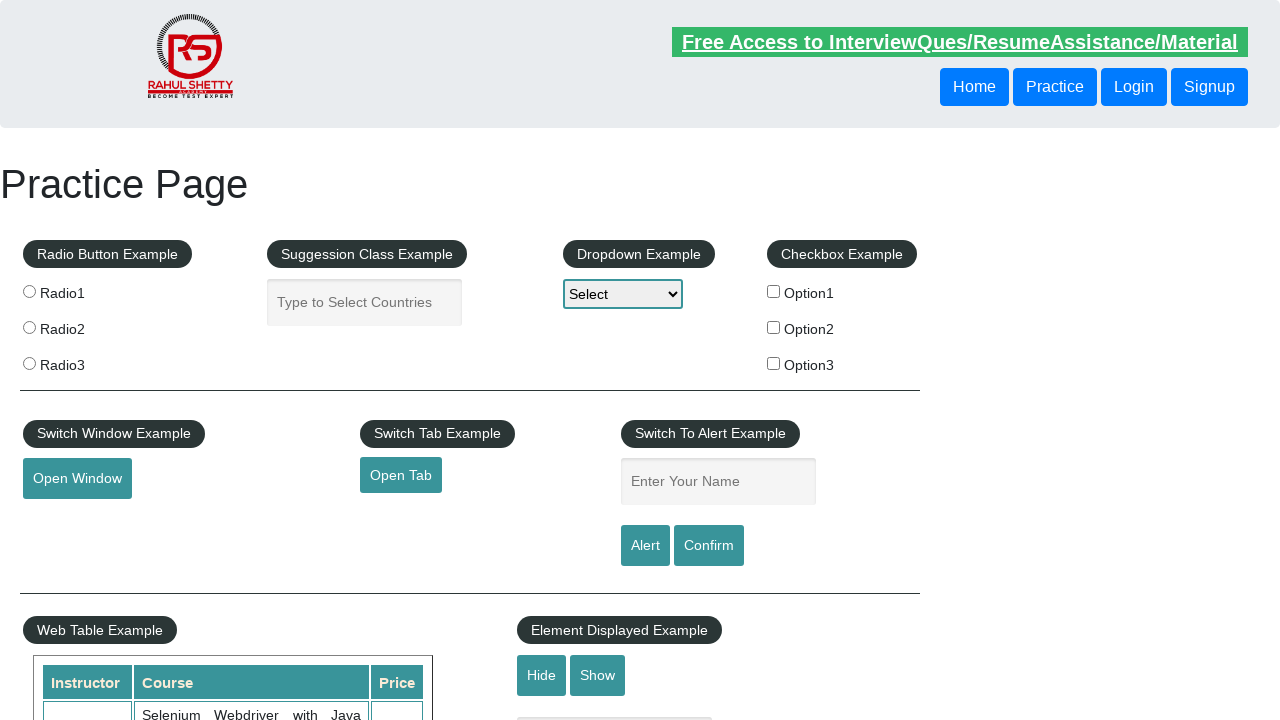

Clicked button to open new tab at (401, 475) on #opentab
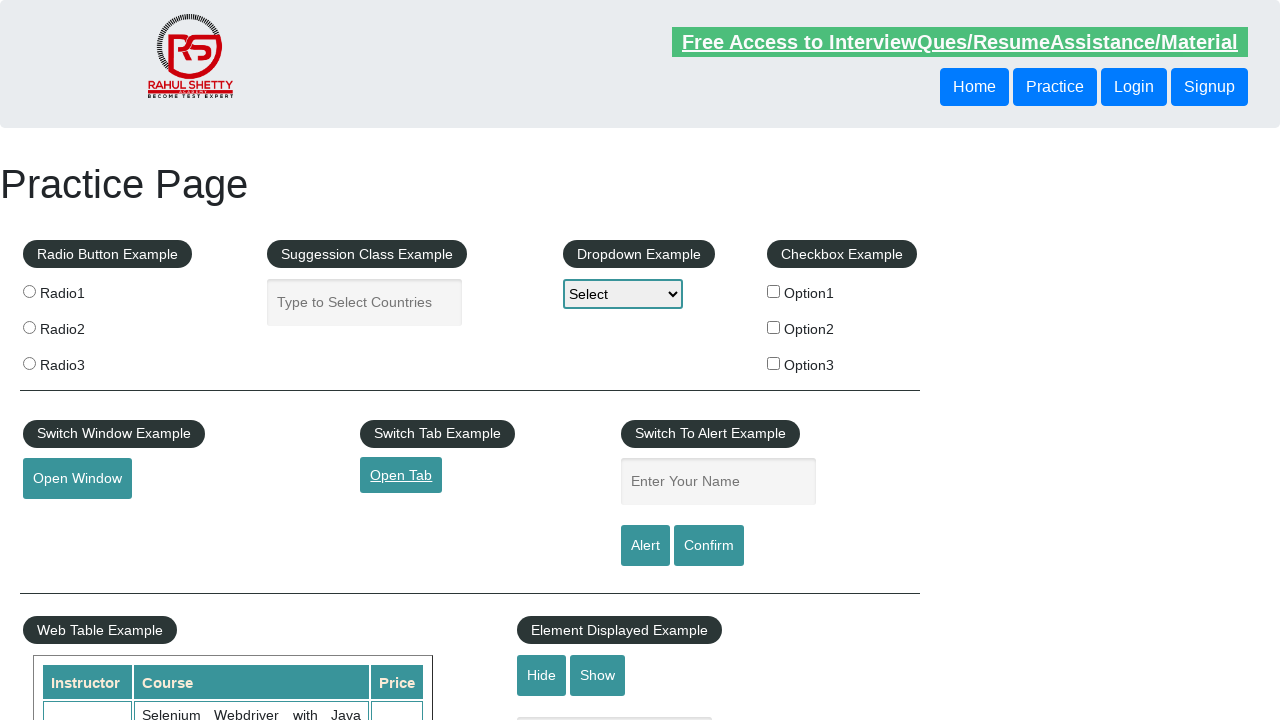

New tab opened and captured
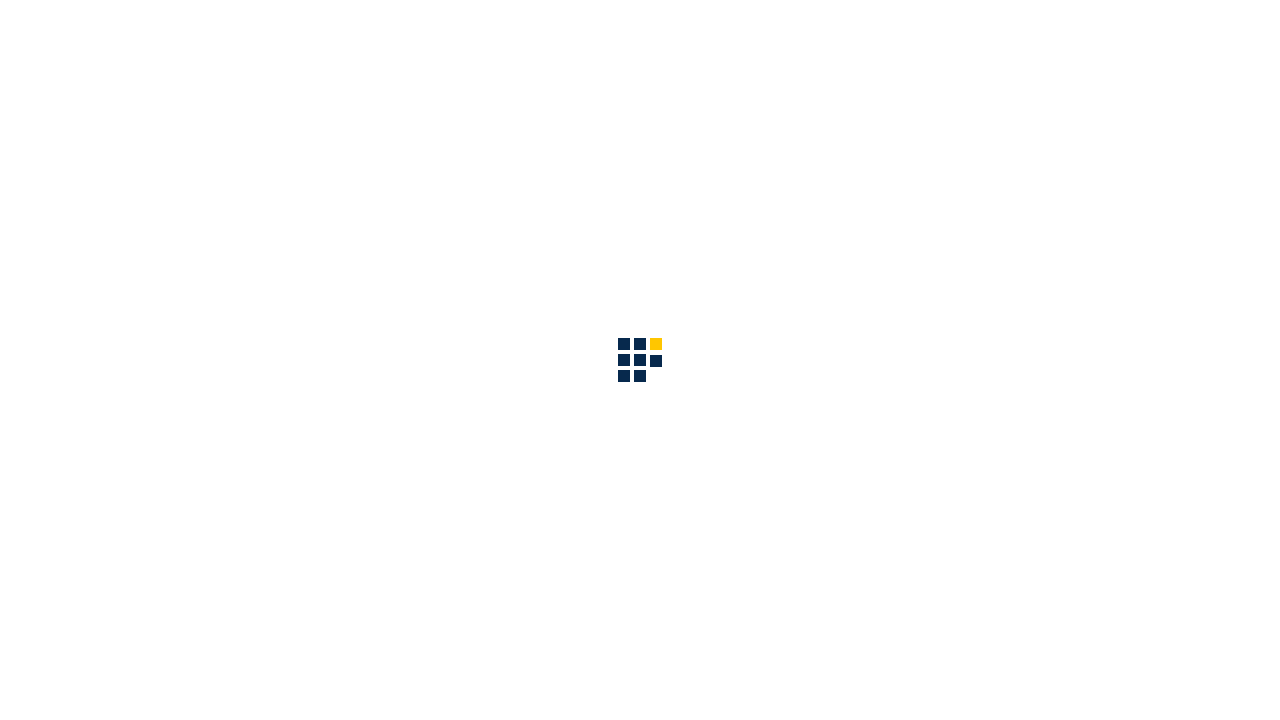

New tab finished loading
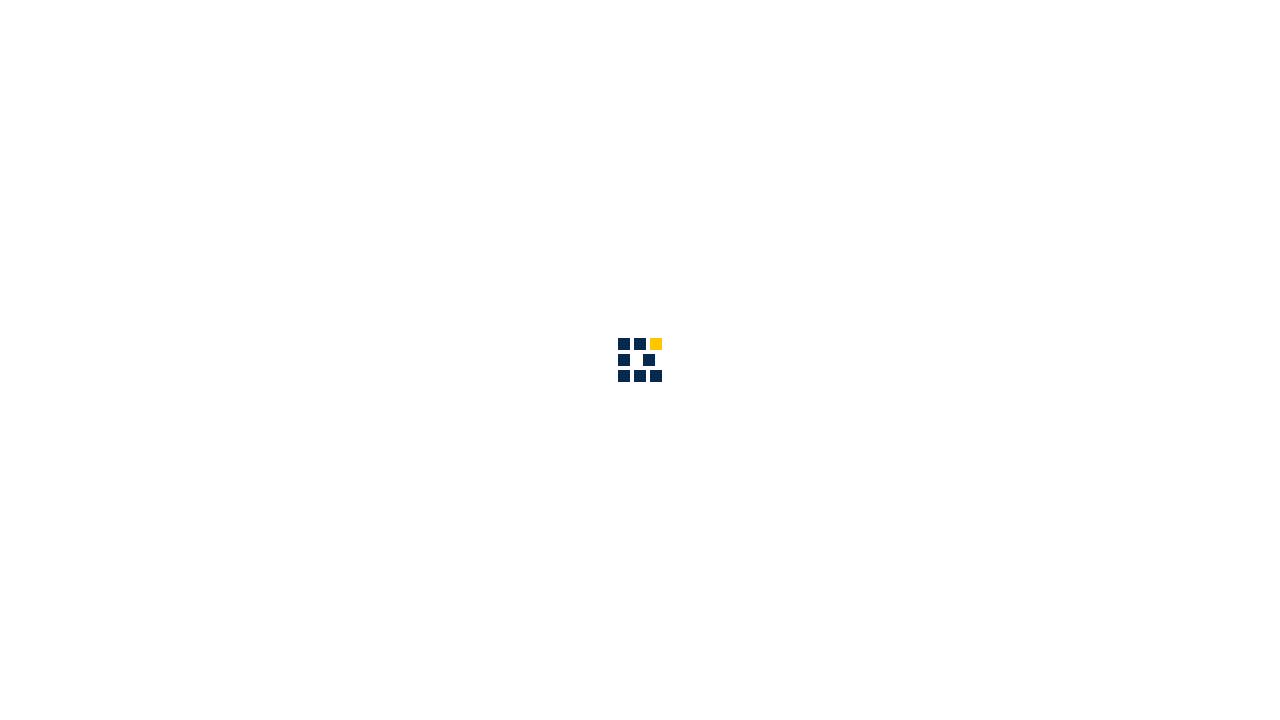

Verified new tab title contains 'Academy'
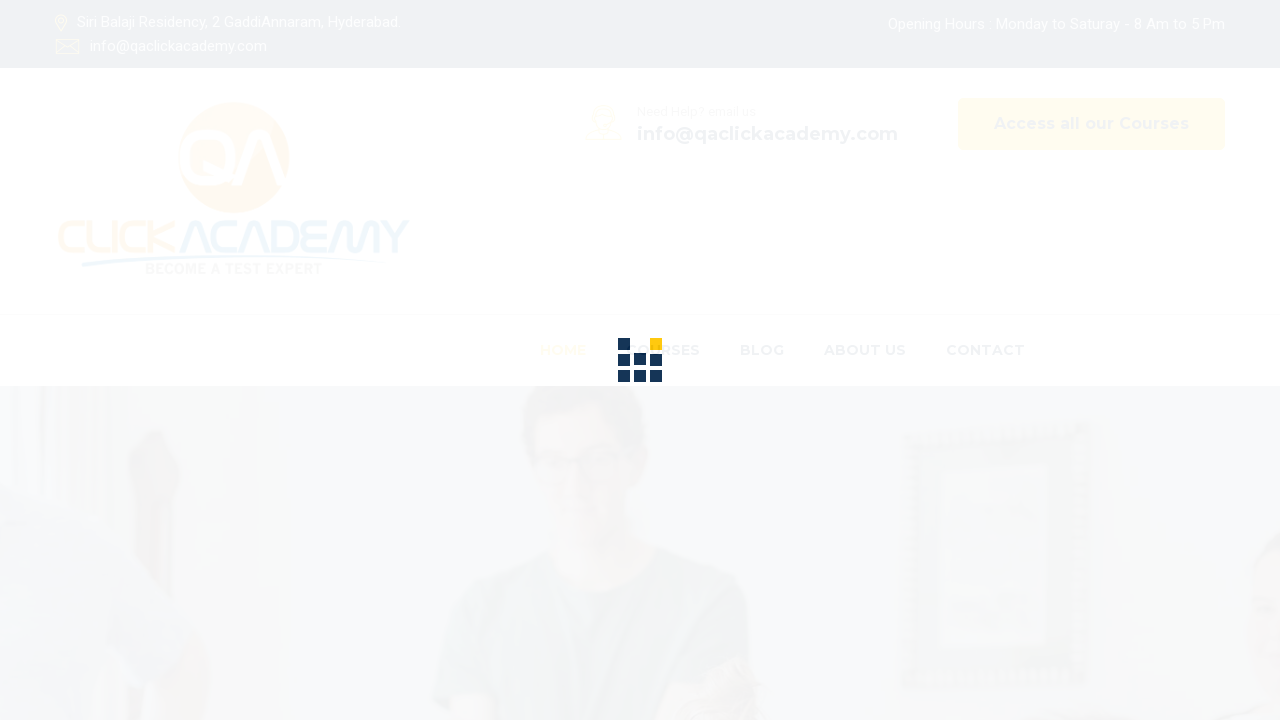

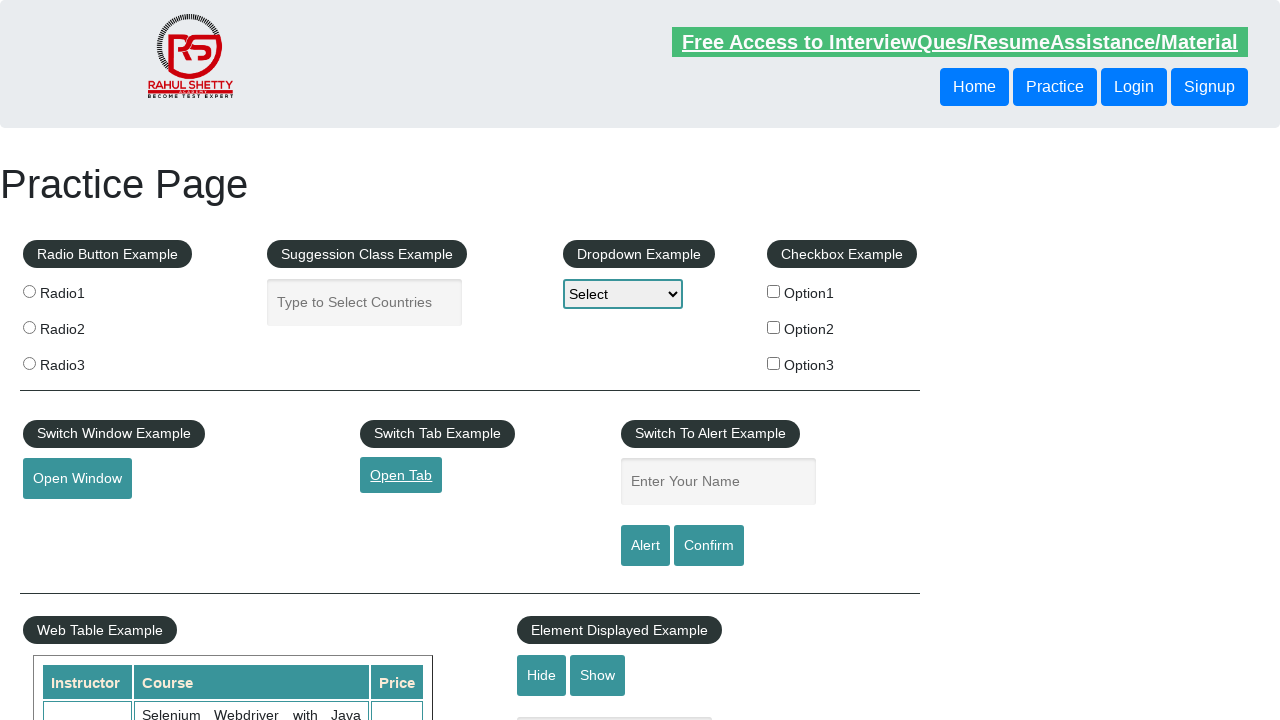